Tests login form validation with invalid username and valid password, verifying the error message appears

Starting URL: https://www.saucedemo.com/

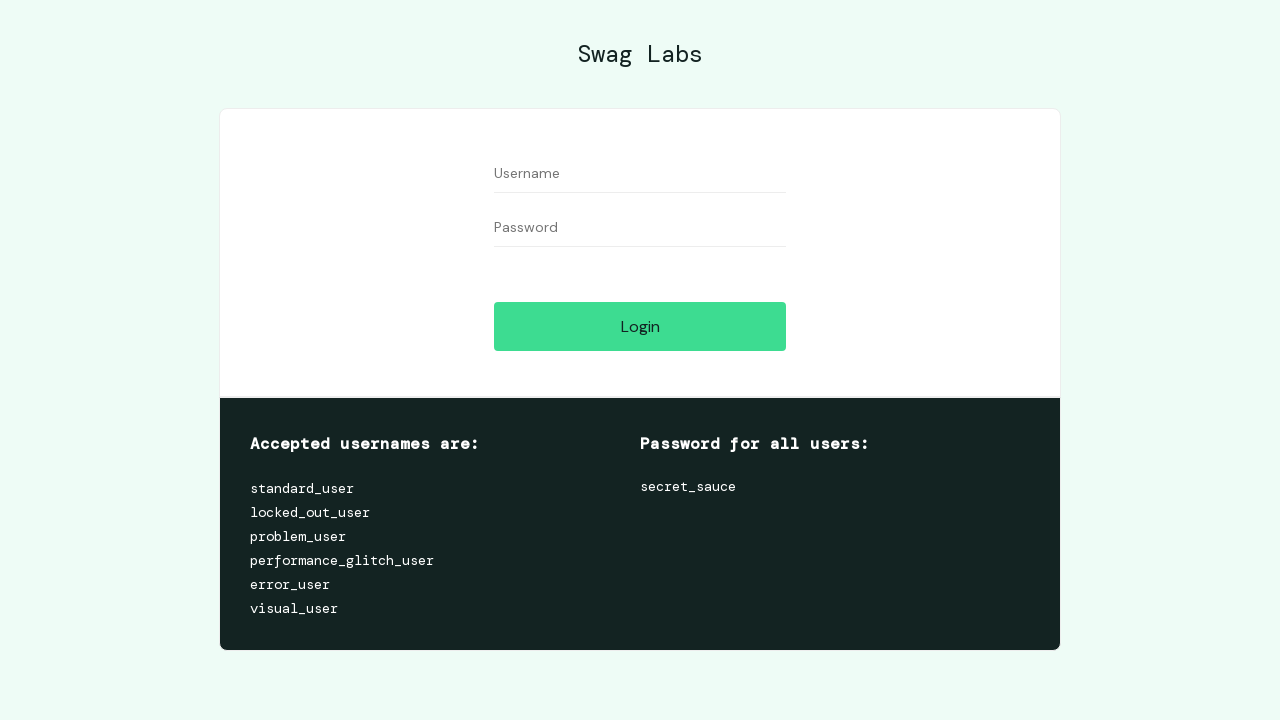

Login form loaded and username field is visible
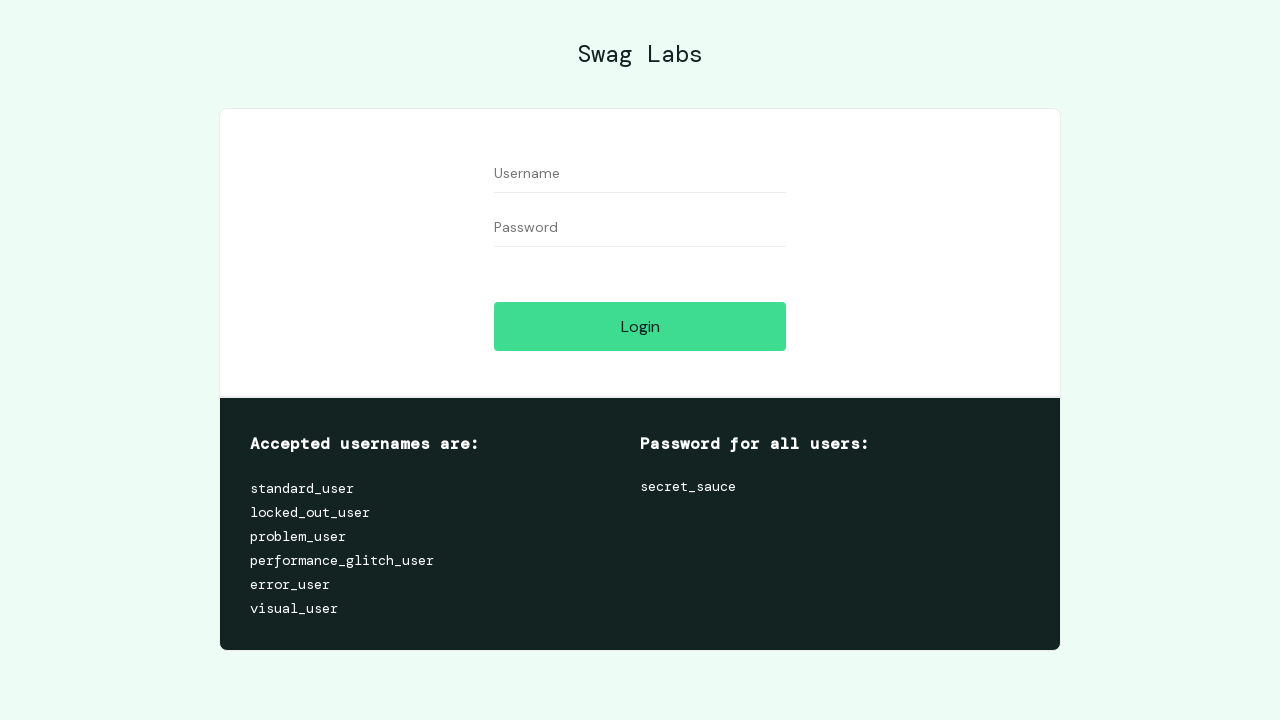

Filled username field with invalid username 'invalid_user' on #user-name
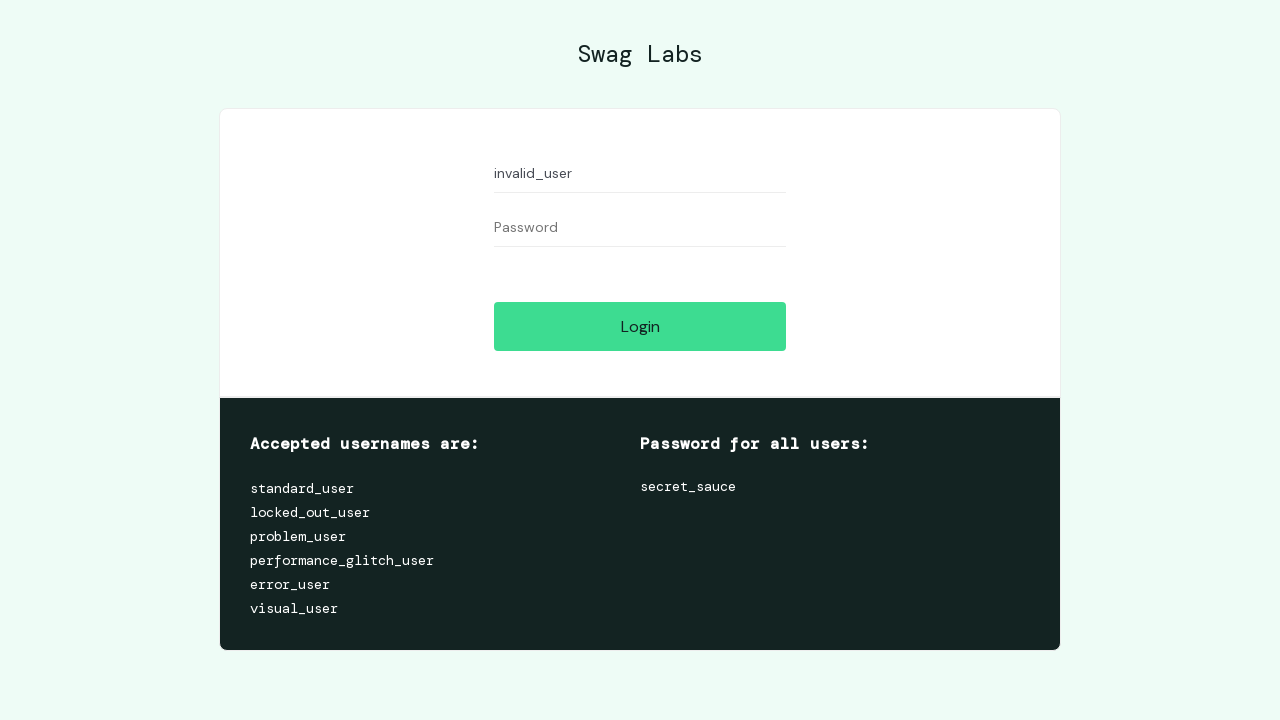

Filled password field with valid password 'secret_sauce' on #password
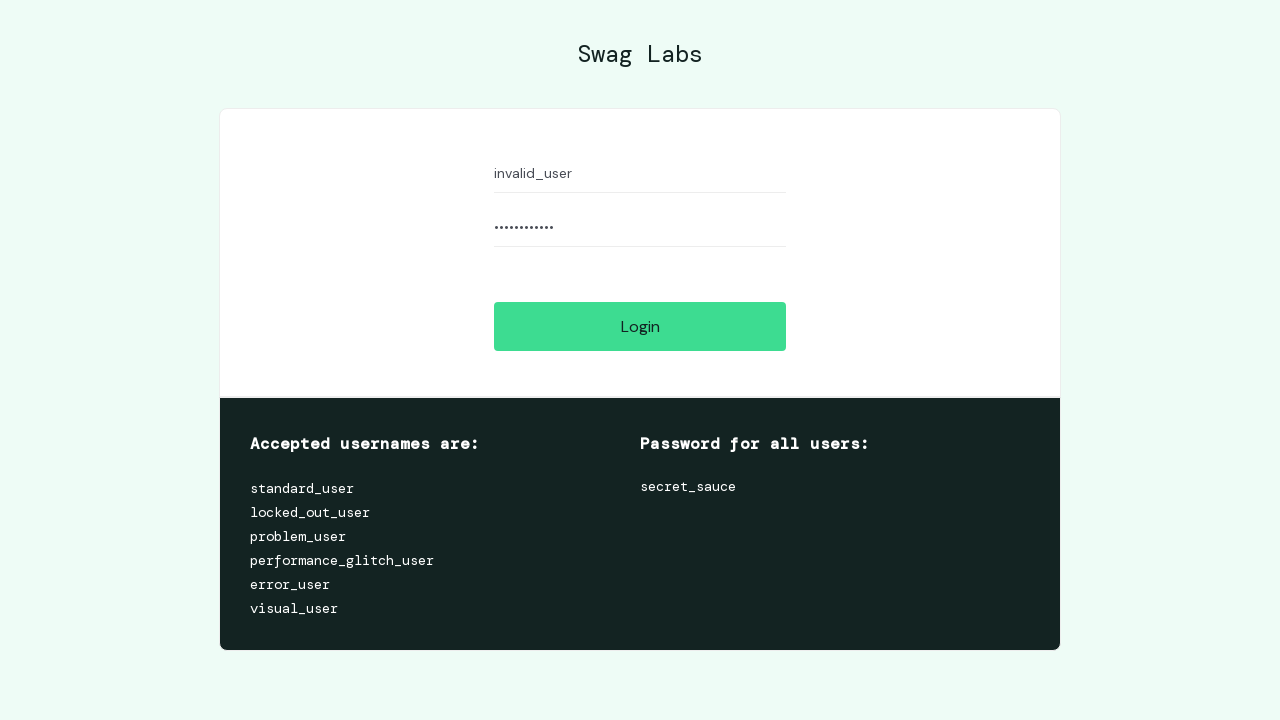

Clicked login button to submit credentials at (640, 326) on #login-button
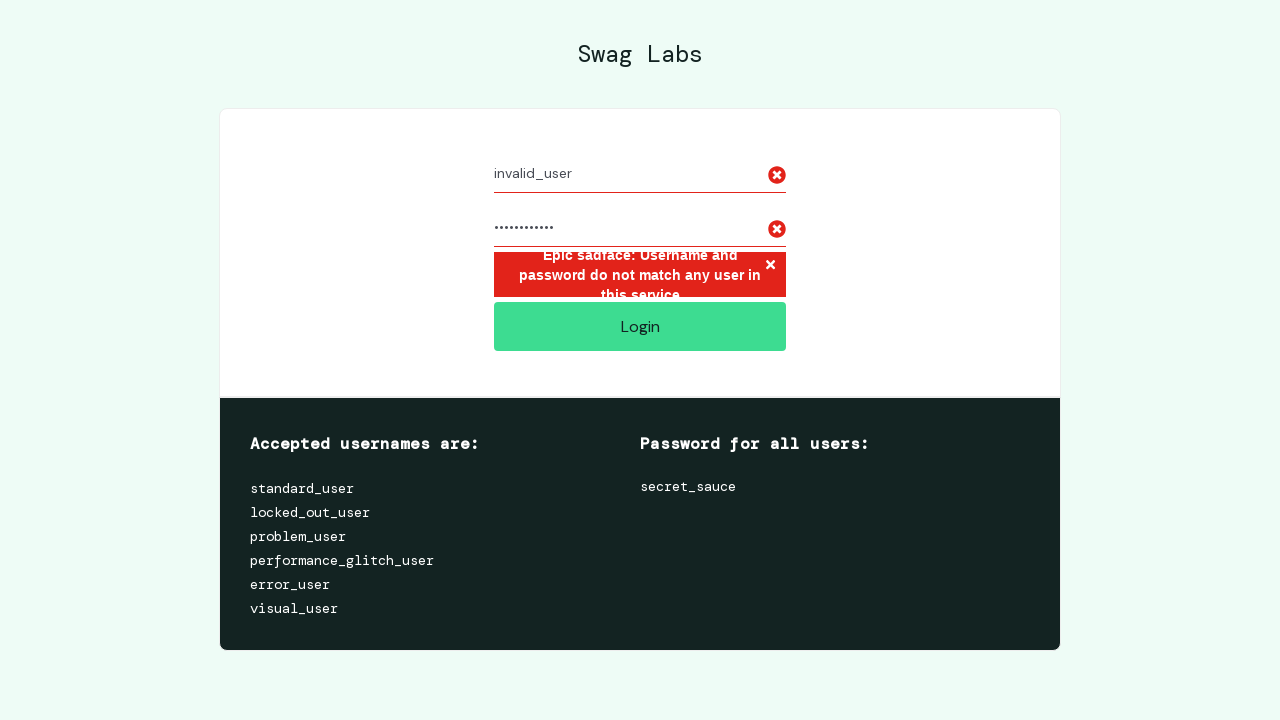

Error message appeared: 'Epic sadface: Username and password do not match any user in this service'
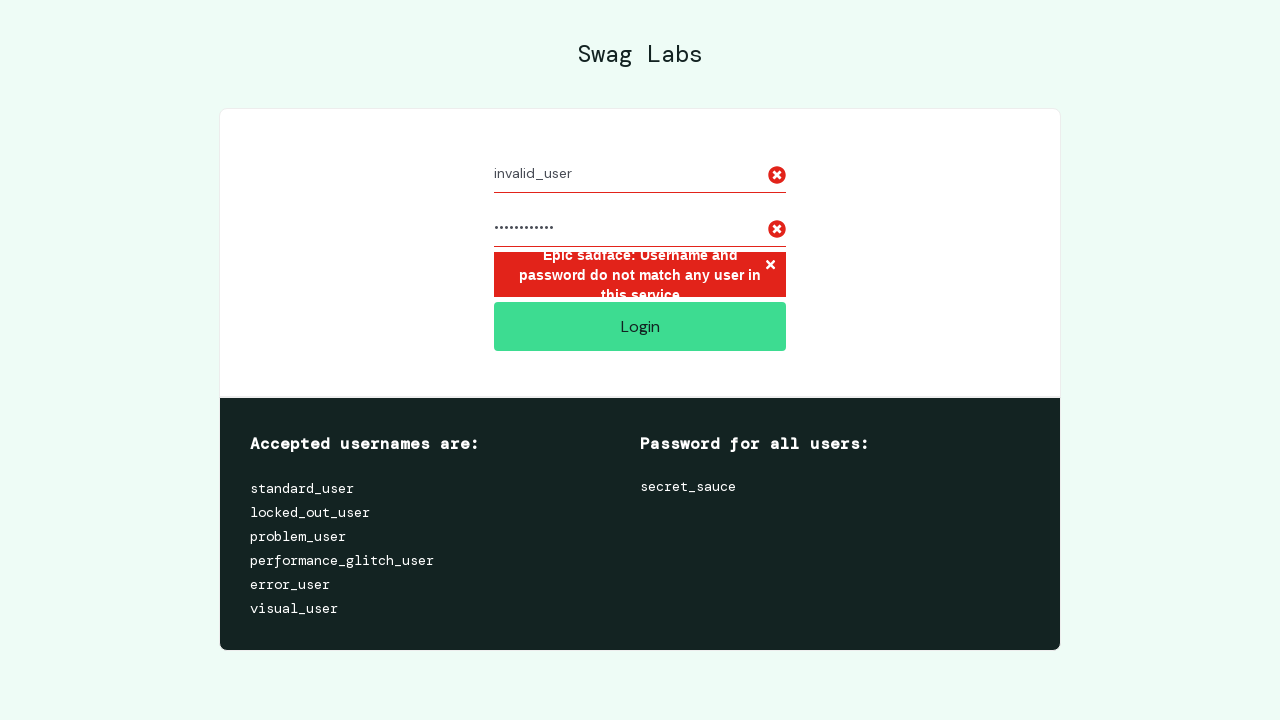

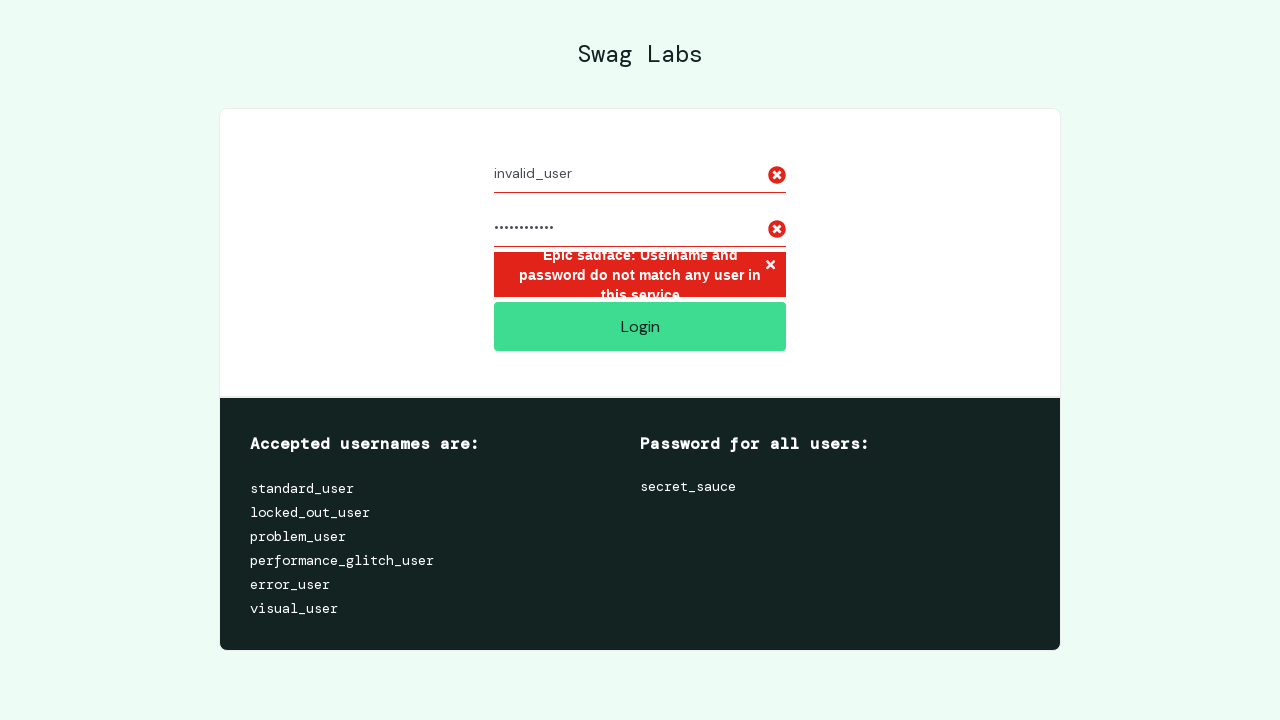